Tests iframe switching by navigating to W3Schools JavaScript tryit editor, switching to the result iframe, and clicking the "Date and Time" button inside it.

Starting URL: https://www.w3schools.com/js/tryit.asp?filename=tryjs_myfirst

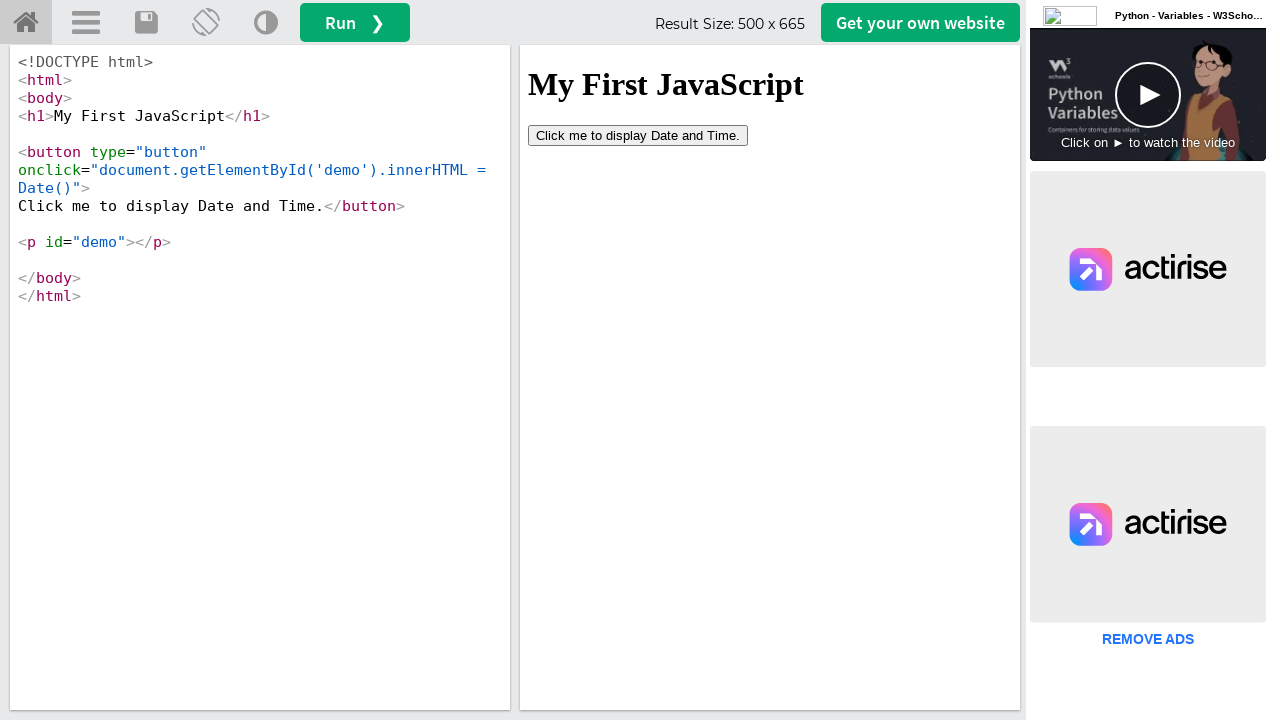

Waited for iframe#iframeResult to be available
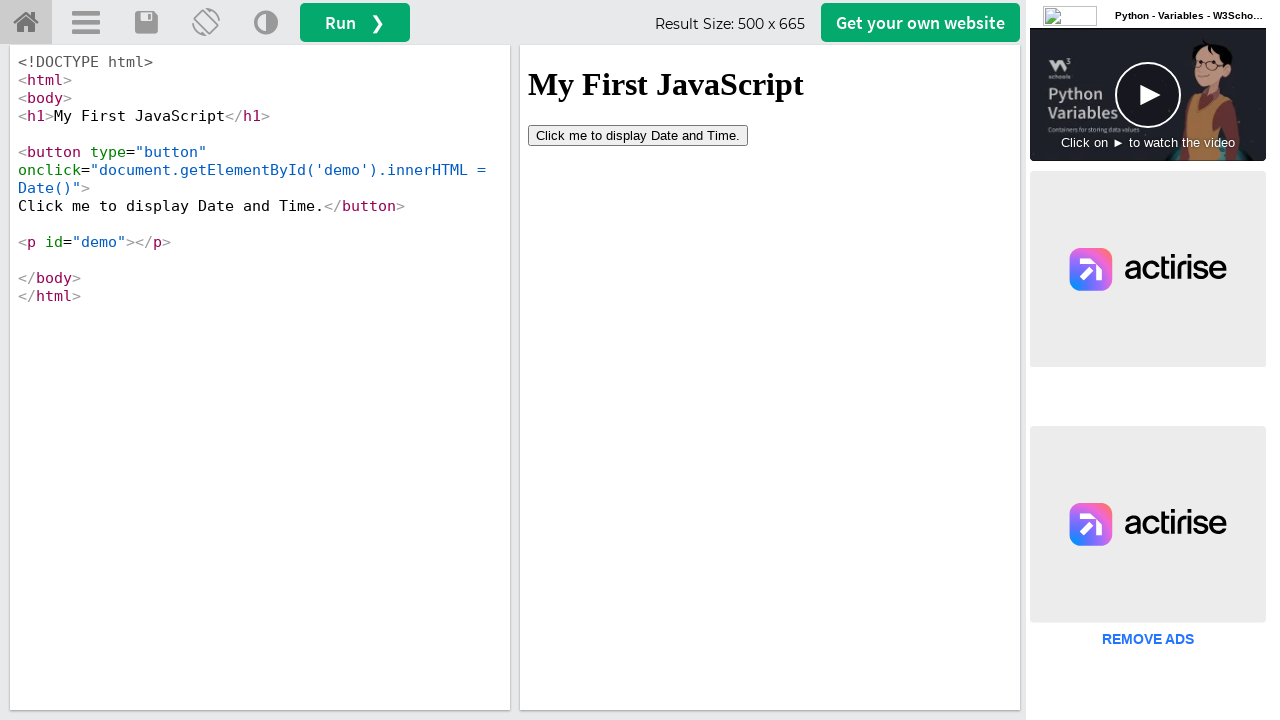

Located iframe#iframeResult and switched context to it
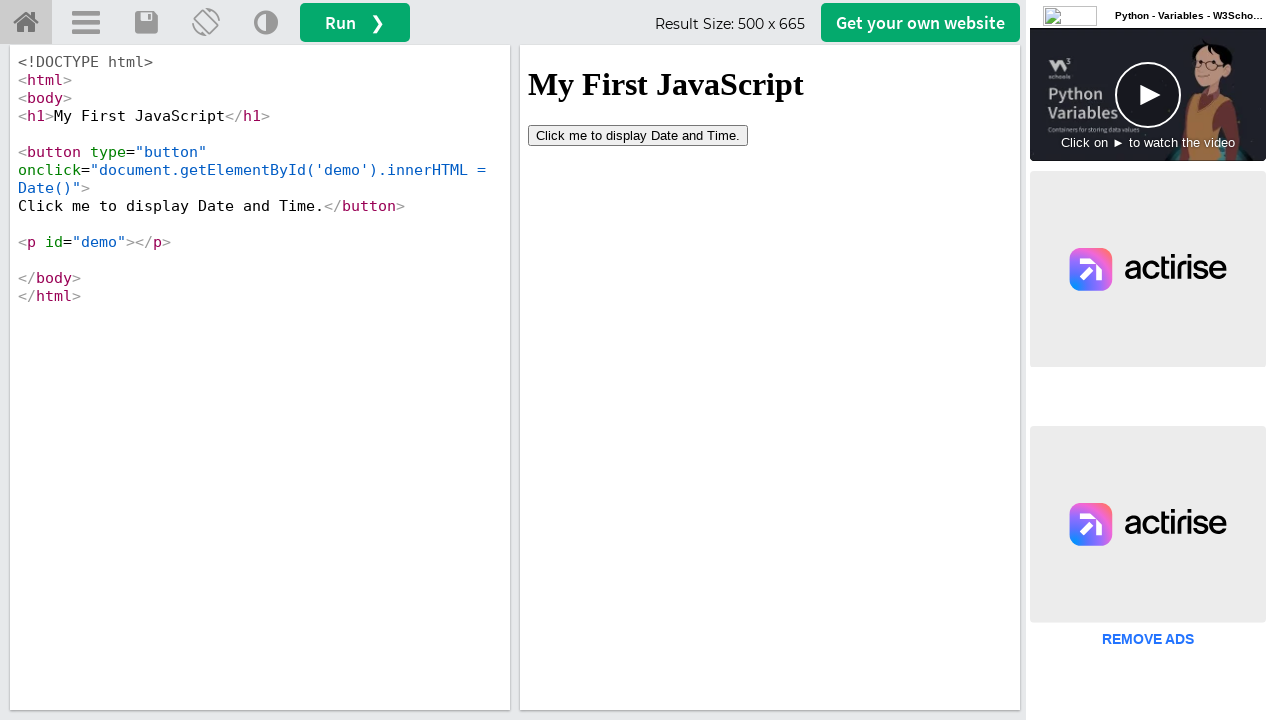

Clicked the 'Date and Time' button inside the iframe at (638, 135) on iframe#iframeResult >> internal:control=enter-frame >> button:has-text('Date and
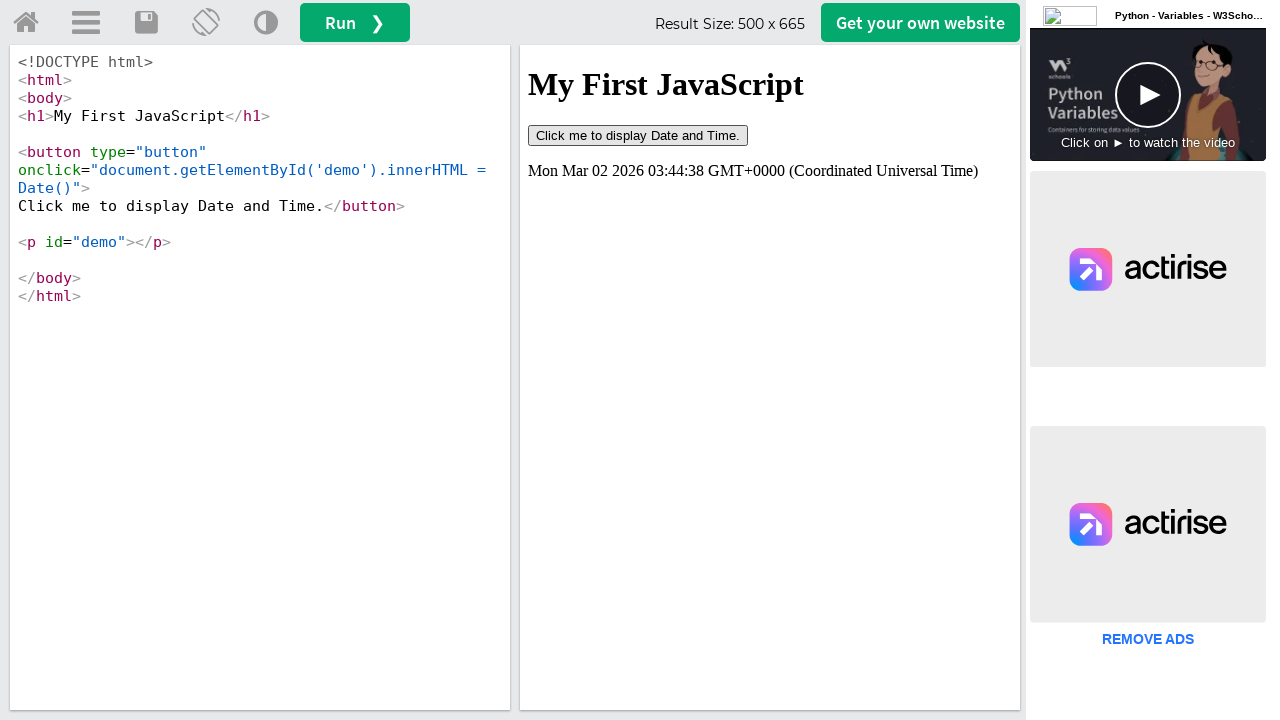

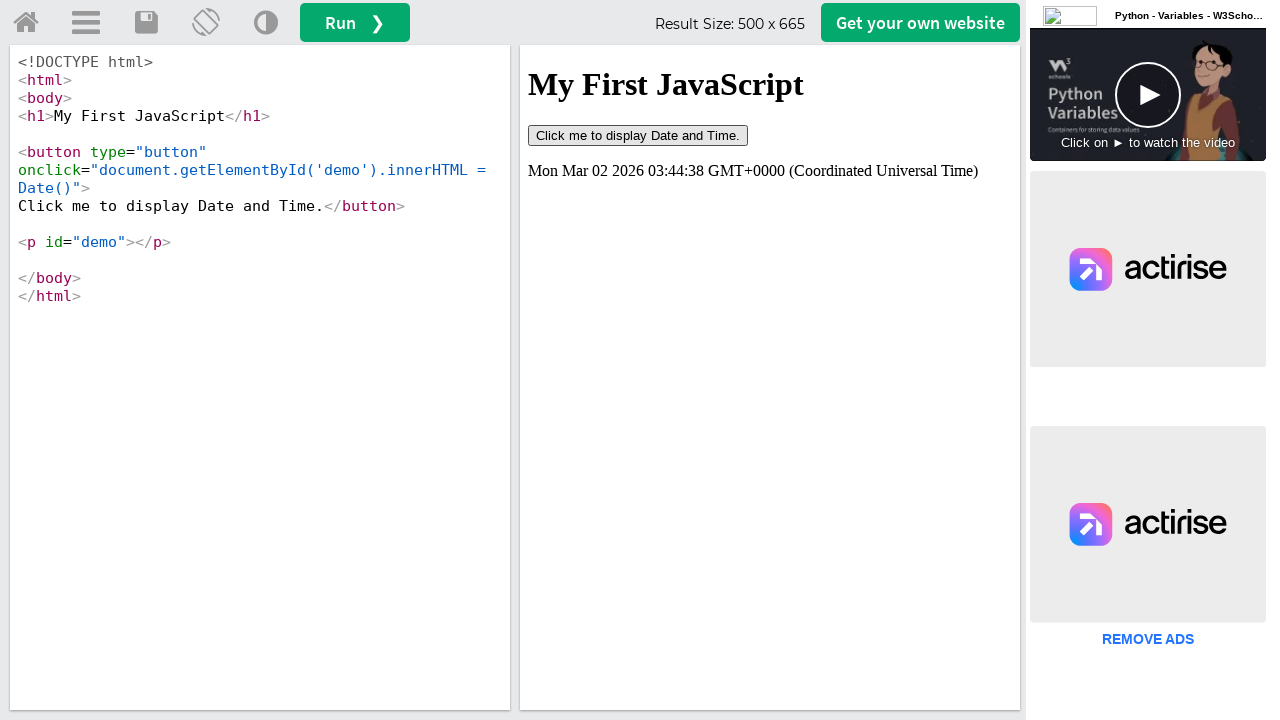